Navigates to Sina Finance stock page in headless mode and verifies page content loads

Starting URL: http://finance.sina.com.cn/realstock/company/sh000001/nc.shtml

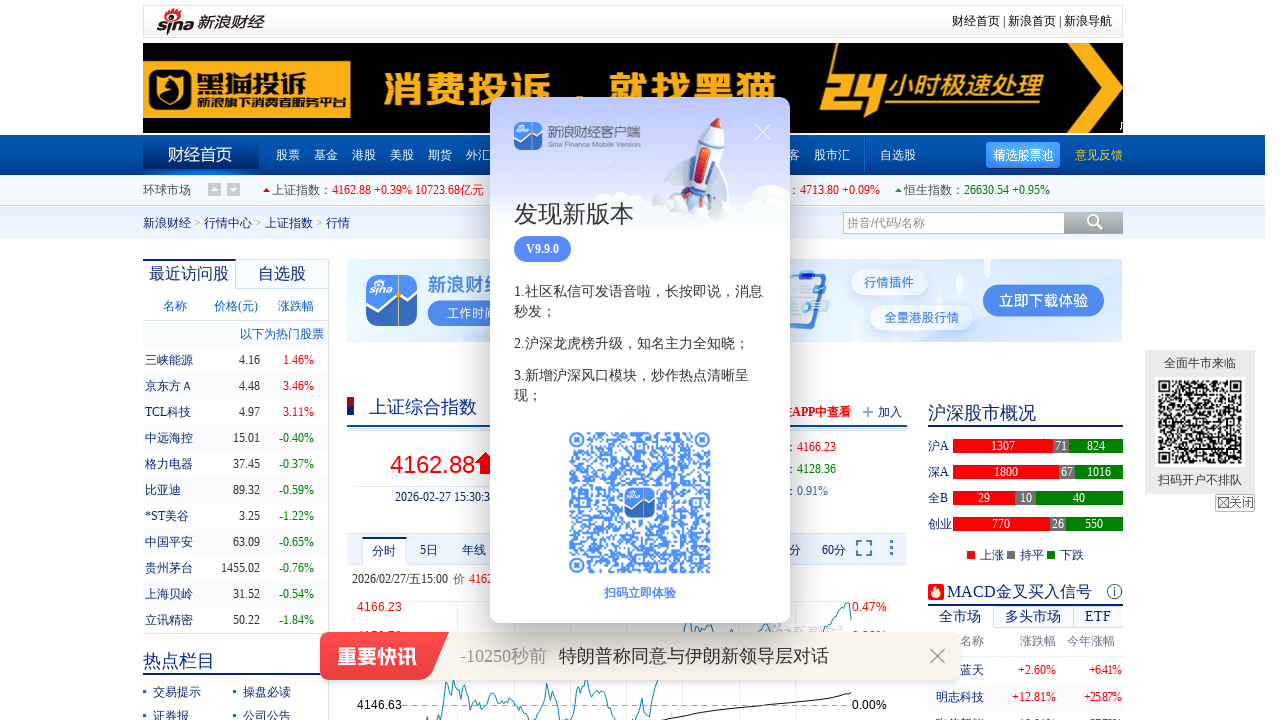

Waited for page DOM content to load on Sina Finance stock page
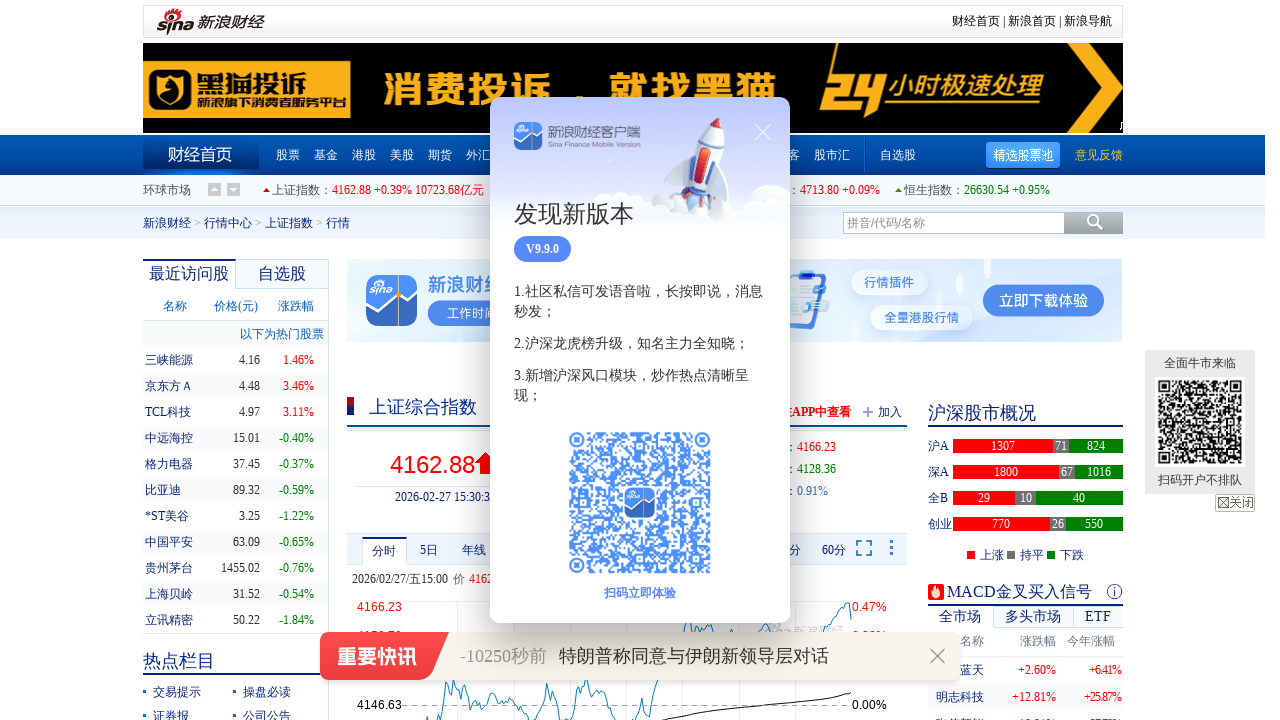

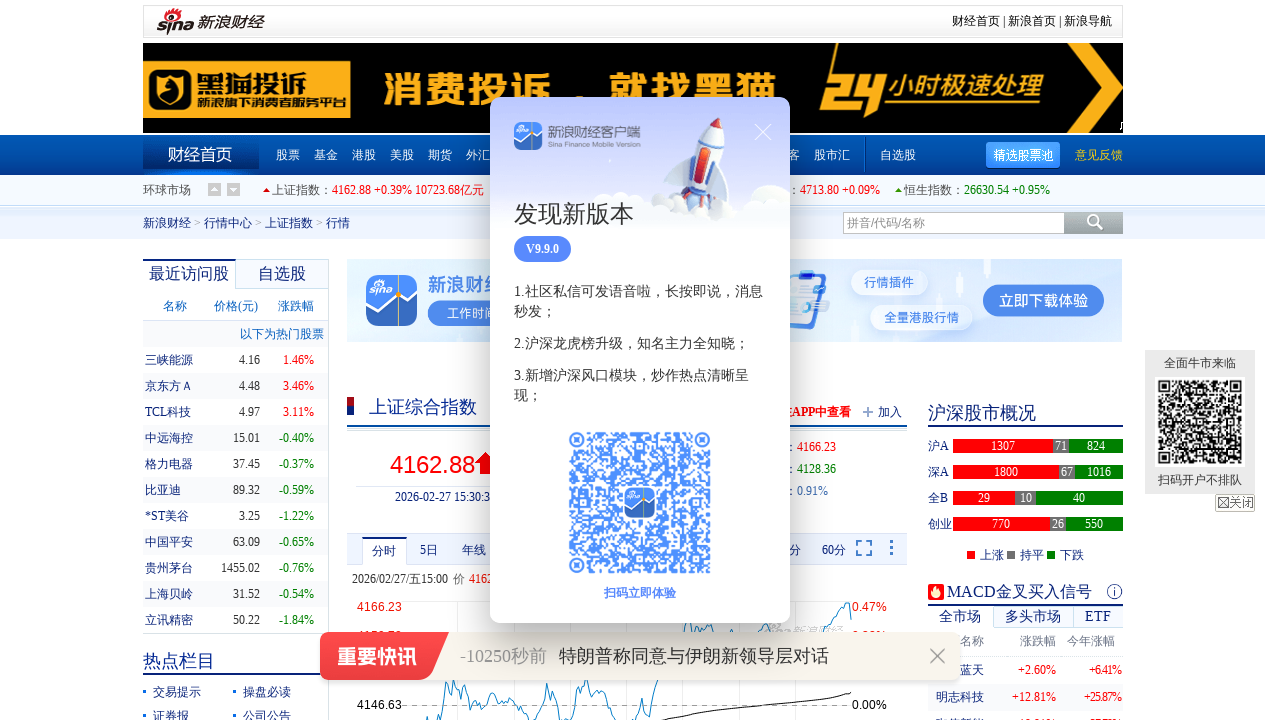